Fills out and submits a practice registration form including personal details, subjects, hobbies, and address information

Starting URL: https://demoqa.com/automation-practice-form

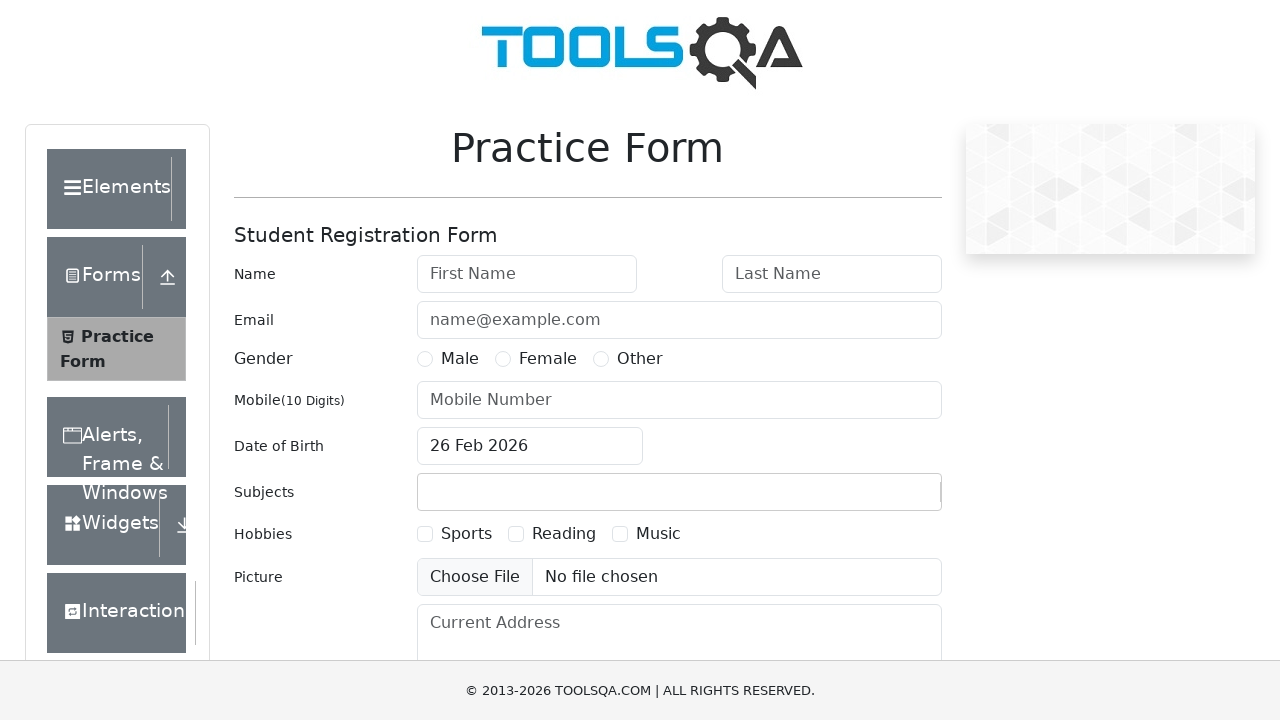

Filled first name field with 'John' on #firstName
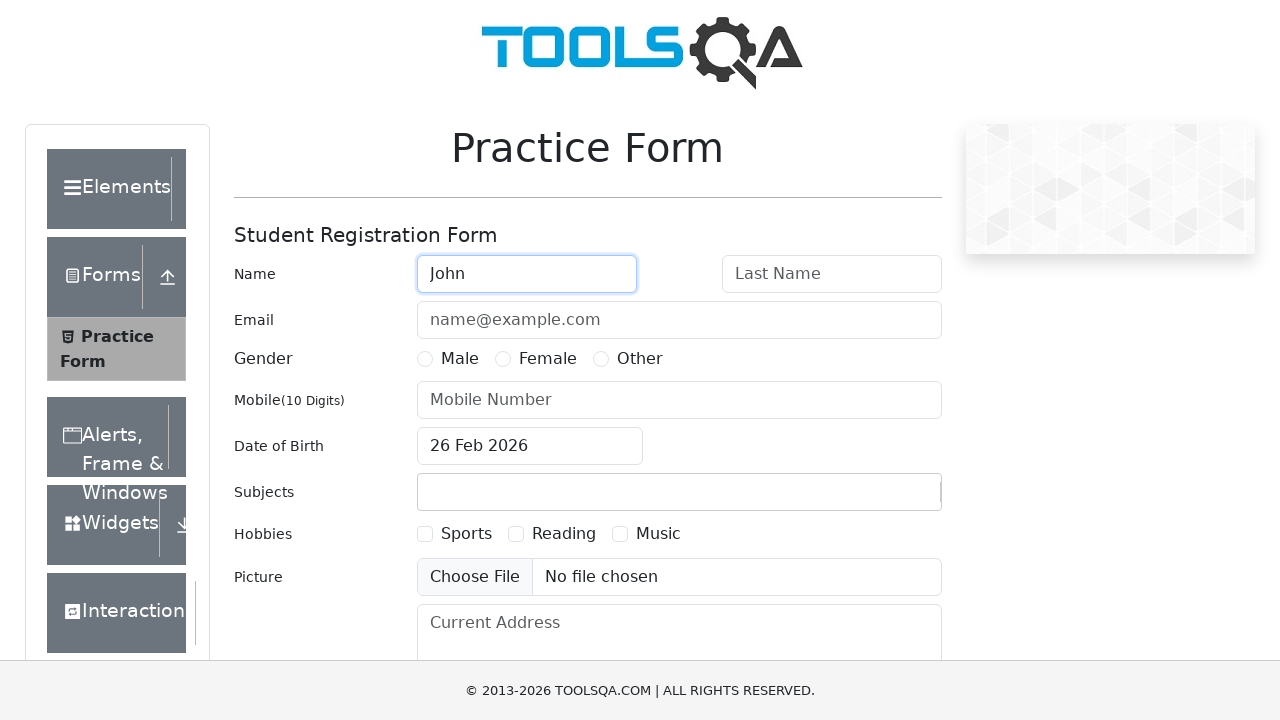

Filled last name field with 'Doe' on #lastName
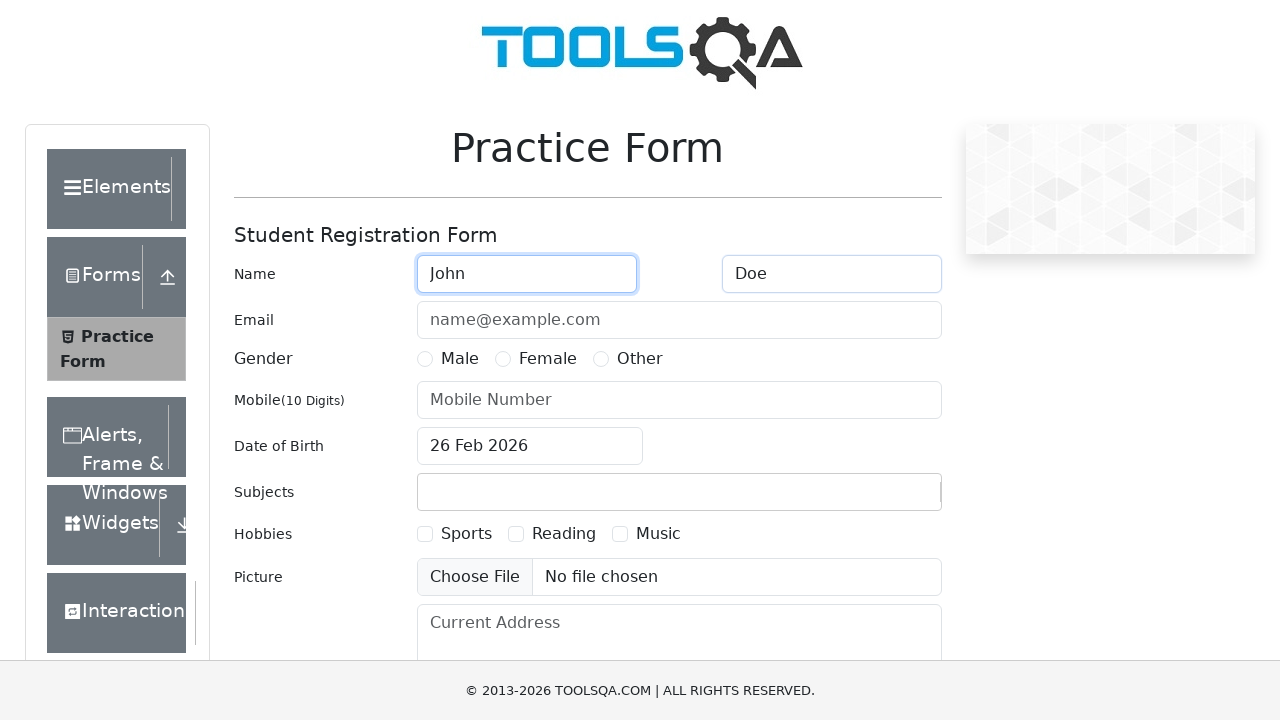

Filled email field with 'testuser247@example.com' on #userEmail
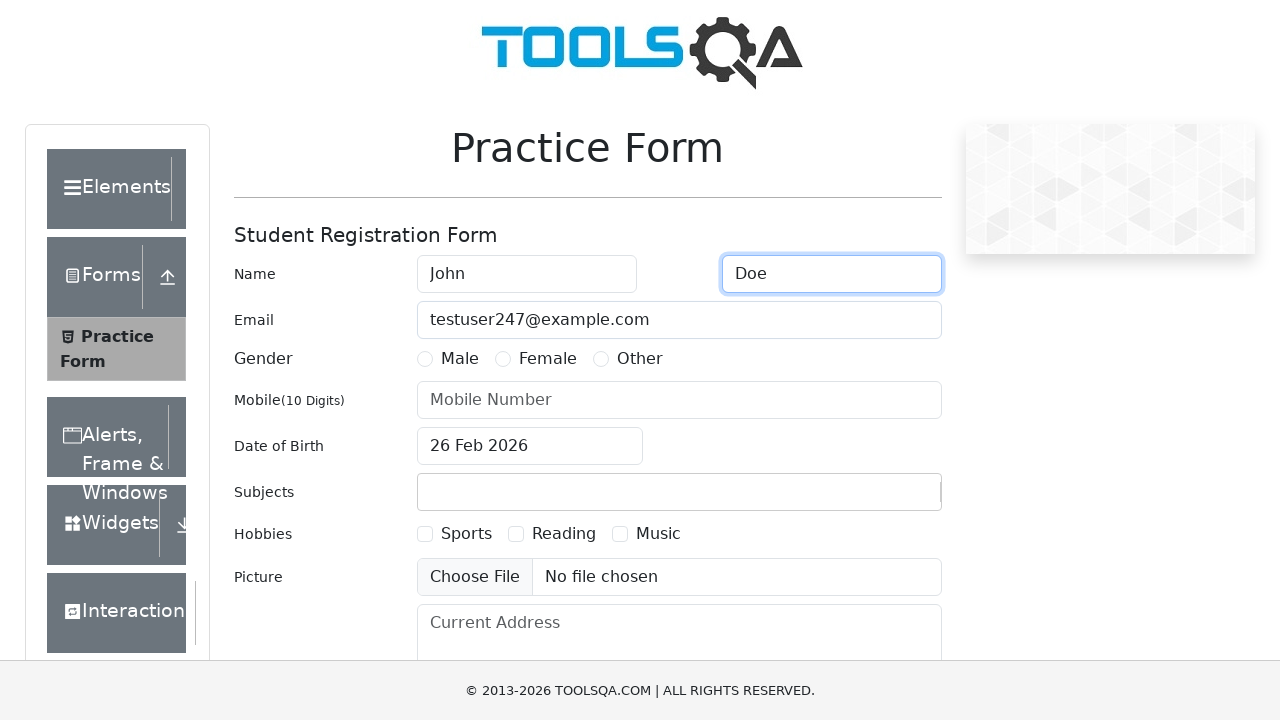

Selected 'Male' radio button for gender at (460, 359) on xpath=//label[normalize-space()='Male']
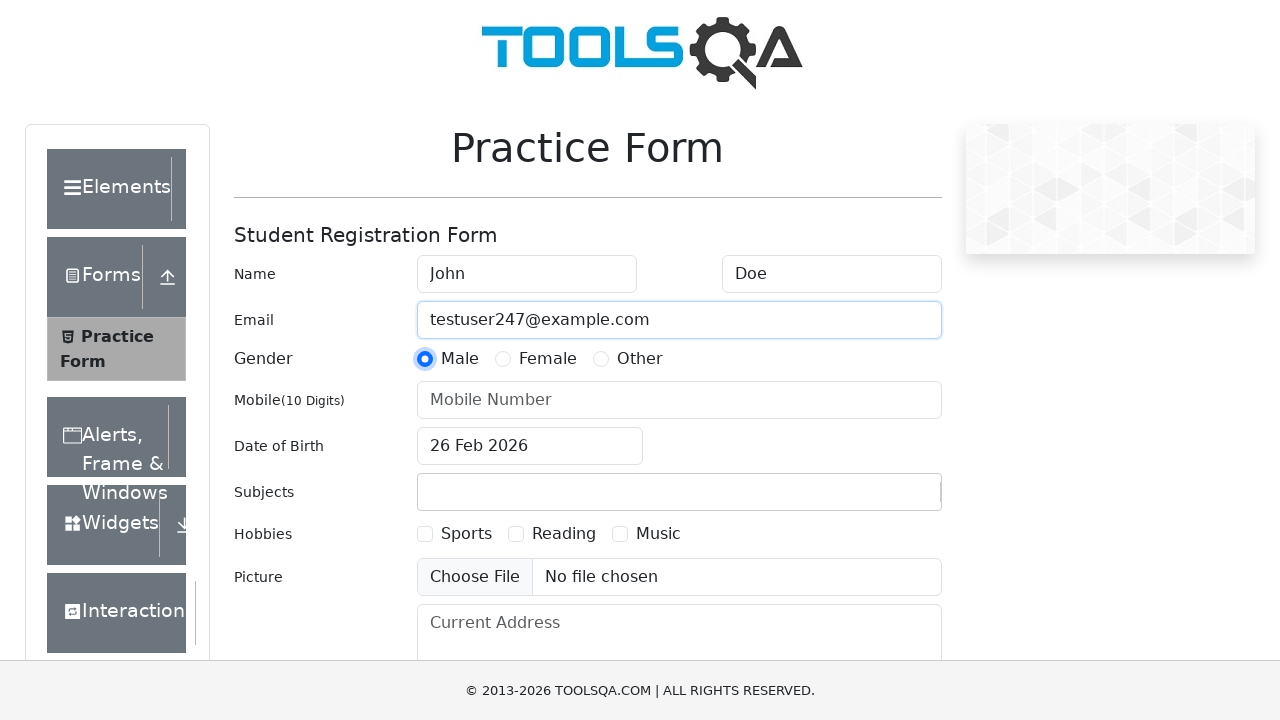

Filled mobile number field with '7545414555' on #userNumber
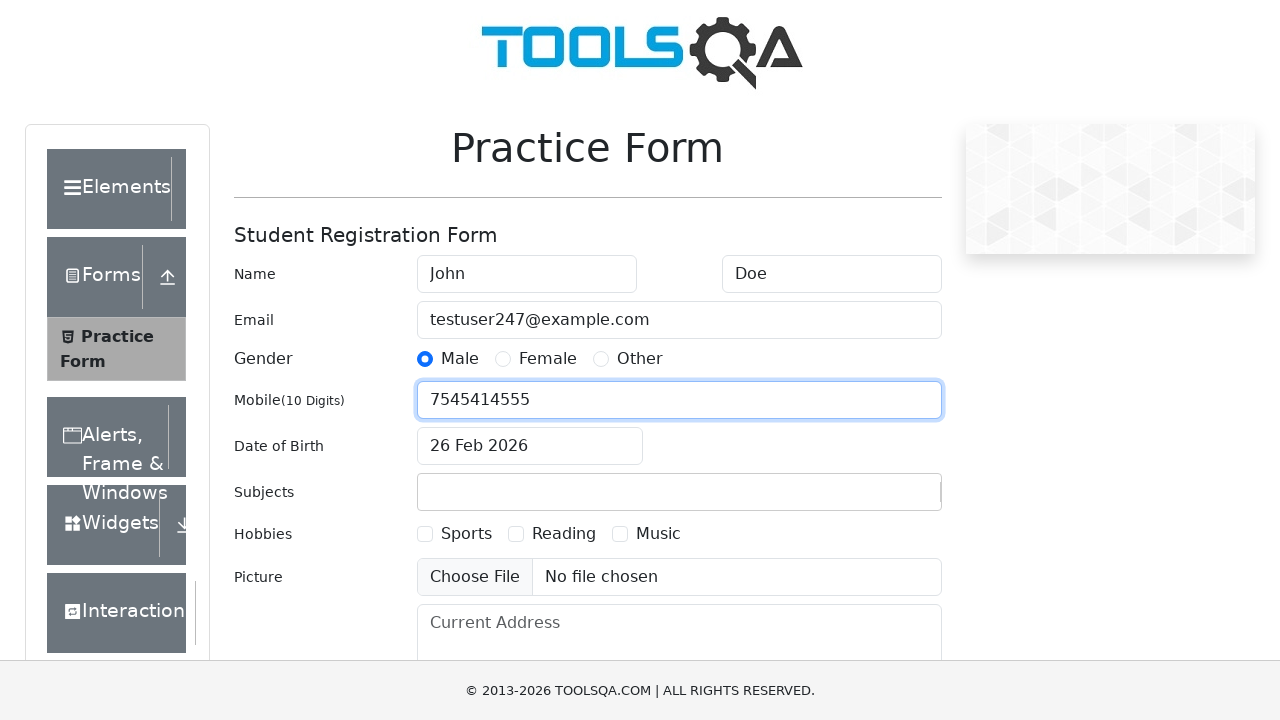

Clicked on subjects input field at (679, 492) on xpath=//div[@id='subjectsContainer']//div[contains(@class, 'subjects-auto-comple
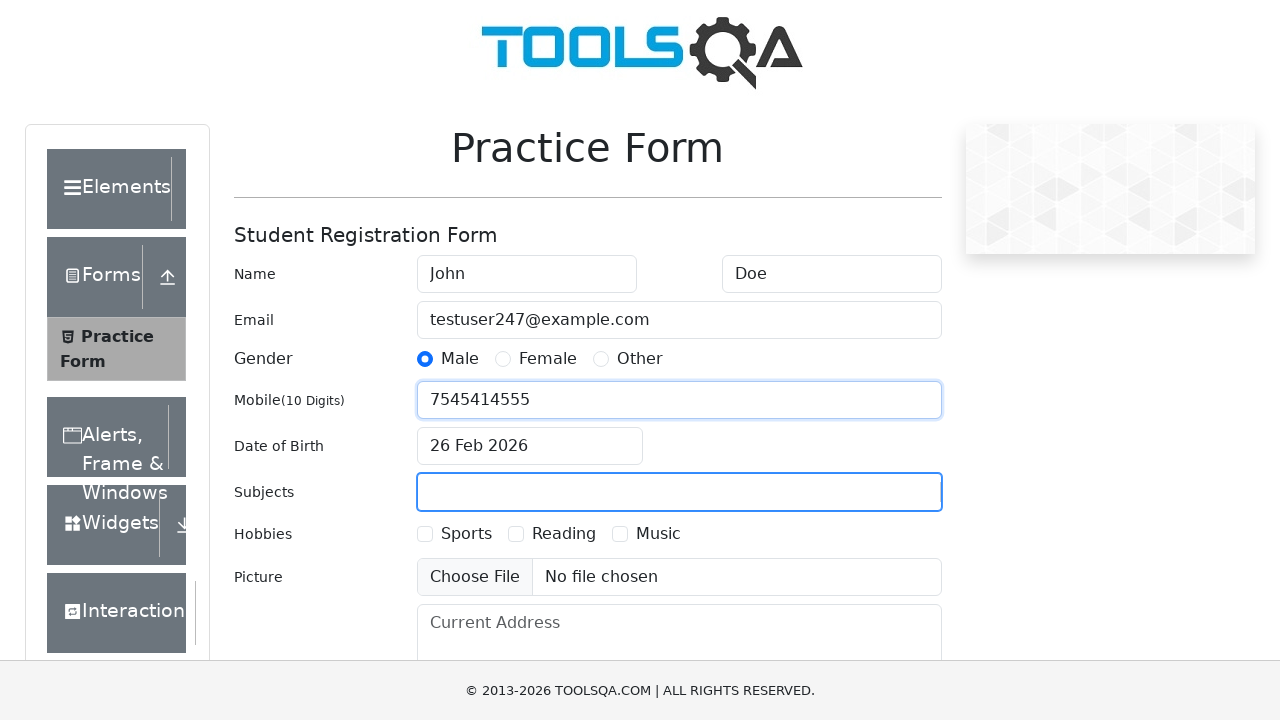

Typed 'Maths' in the subjects field on //input[@id='subjectsInput']
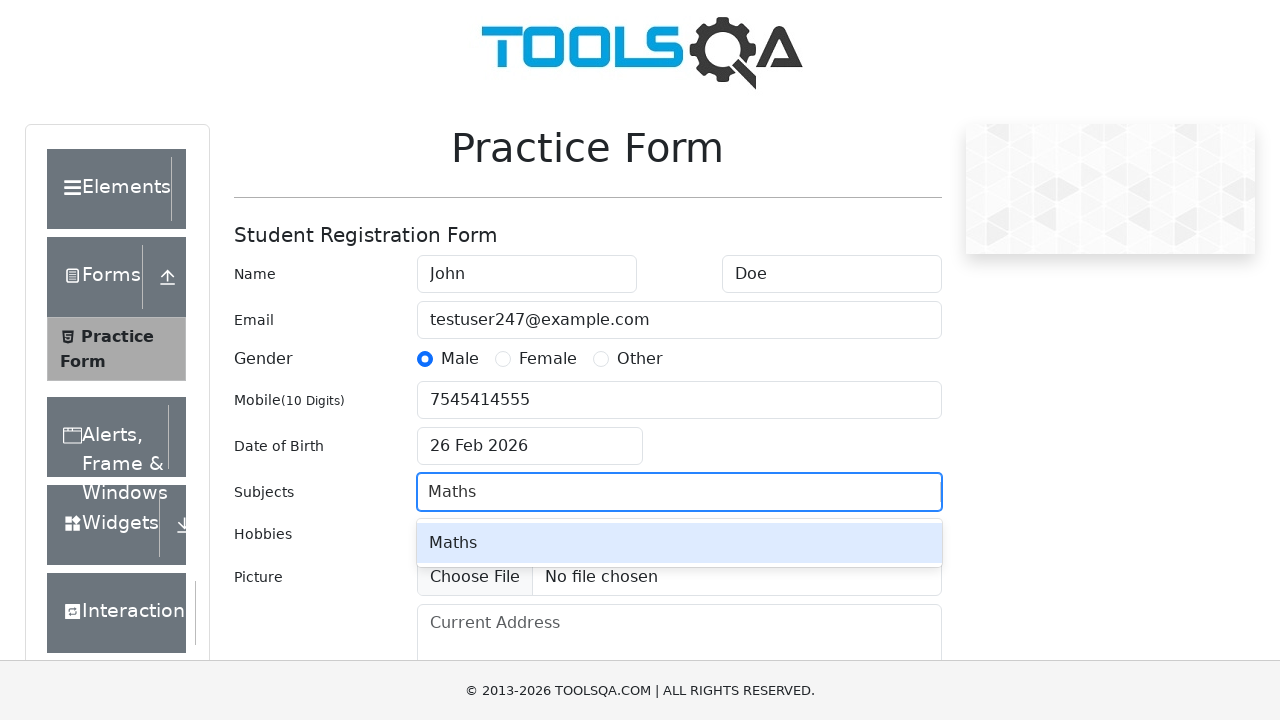

Pressed Enter to confirm 'Maths' subject selection on //input[@id='subjectsInput']
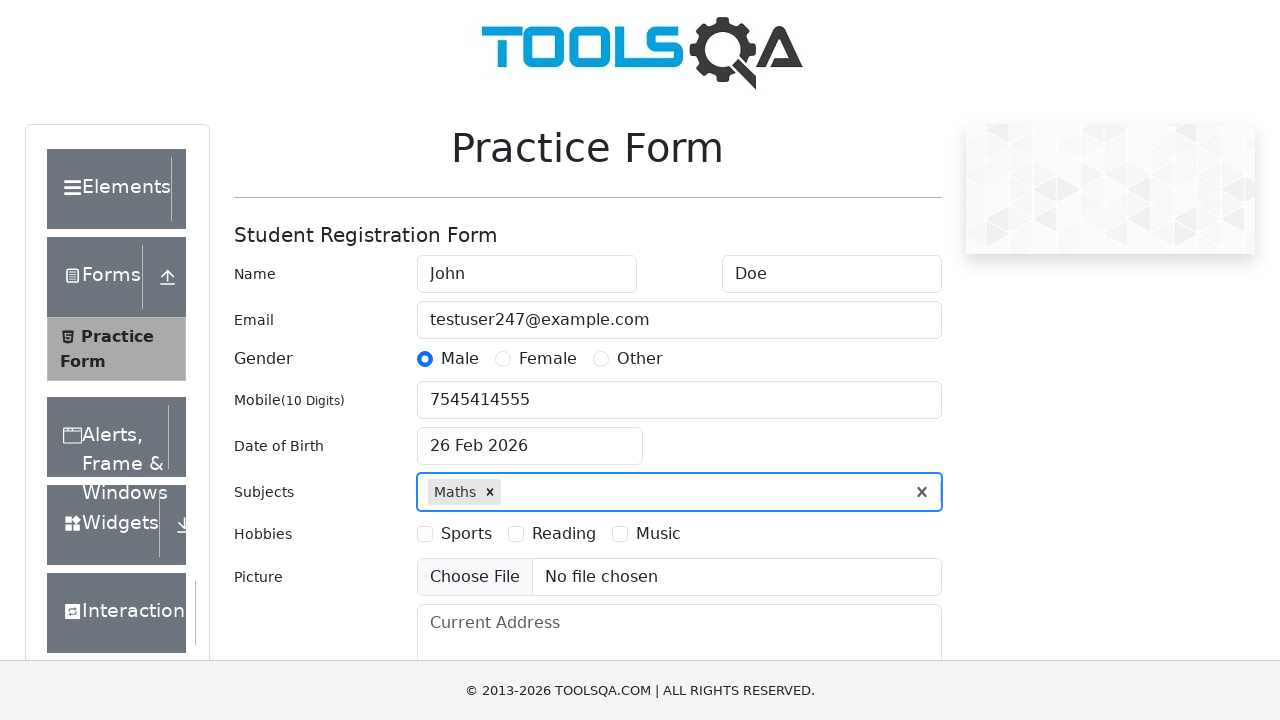

Selected 'Sports' hobby checkbox at (466, 534) on xpath=//label[normalize-space()='Sports']
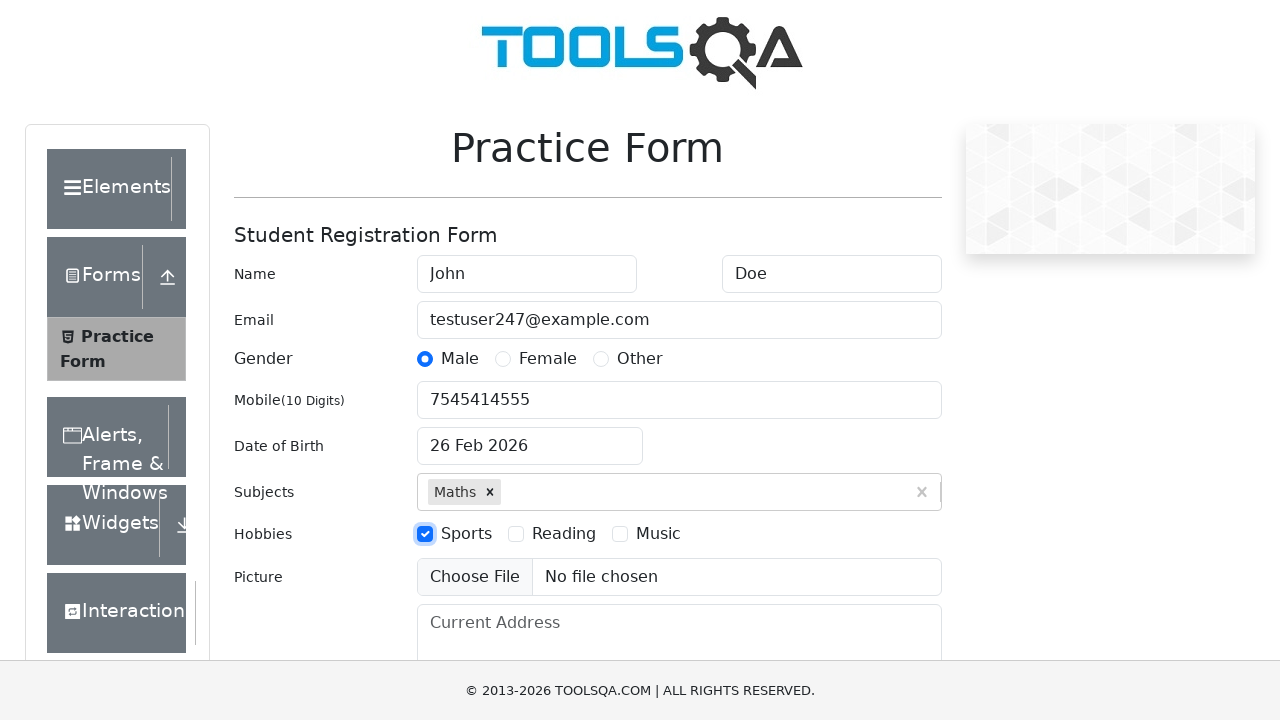

Set input files for picture upload (empty for demo)
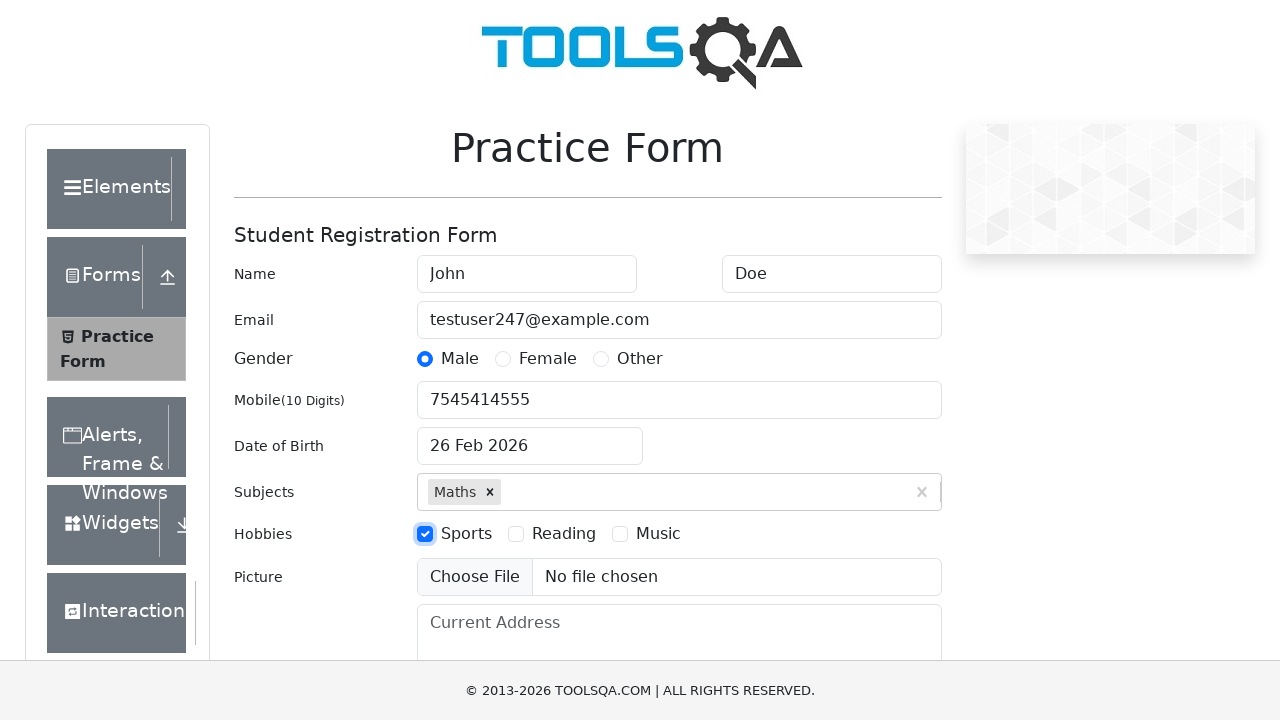

Filled current address field with '924 Bel Air, Los Angeles' on #currentAddress
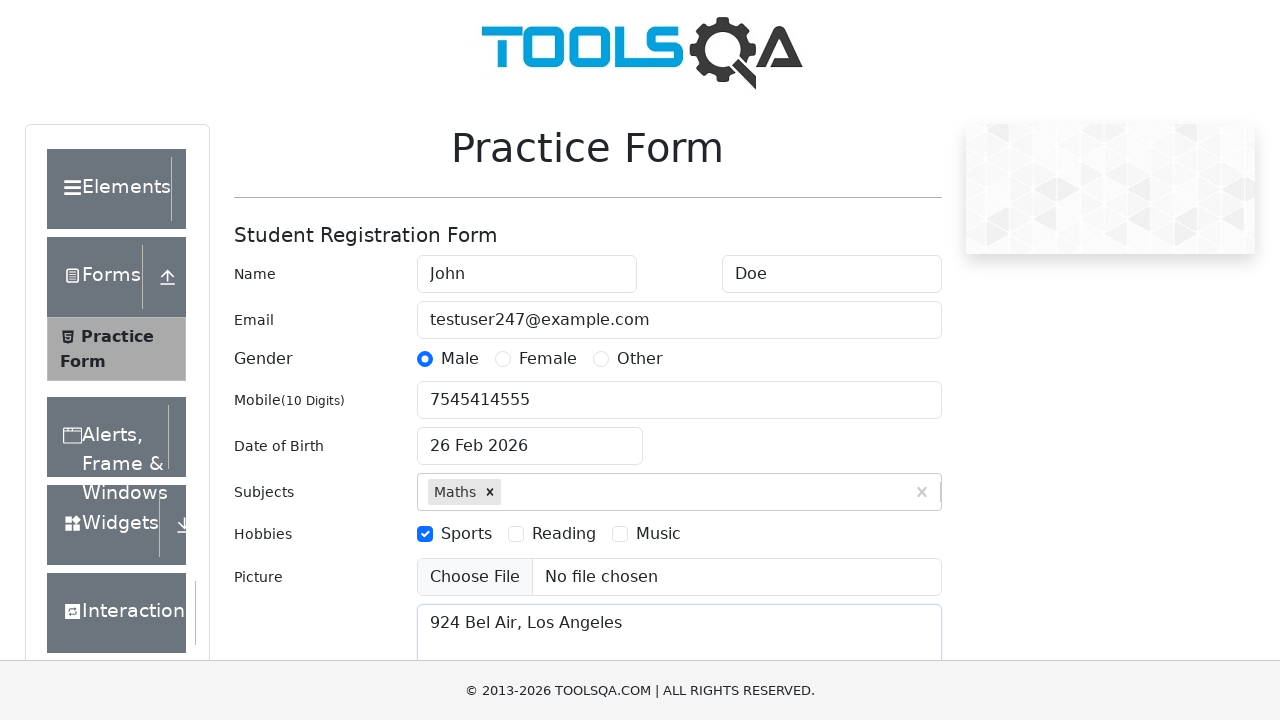

Clicked on state dropdown at (527, 437) on #state
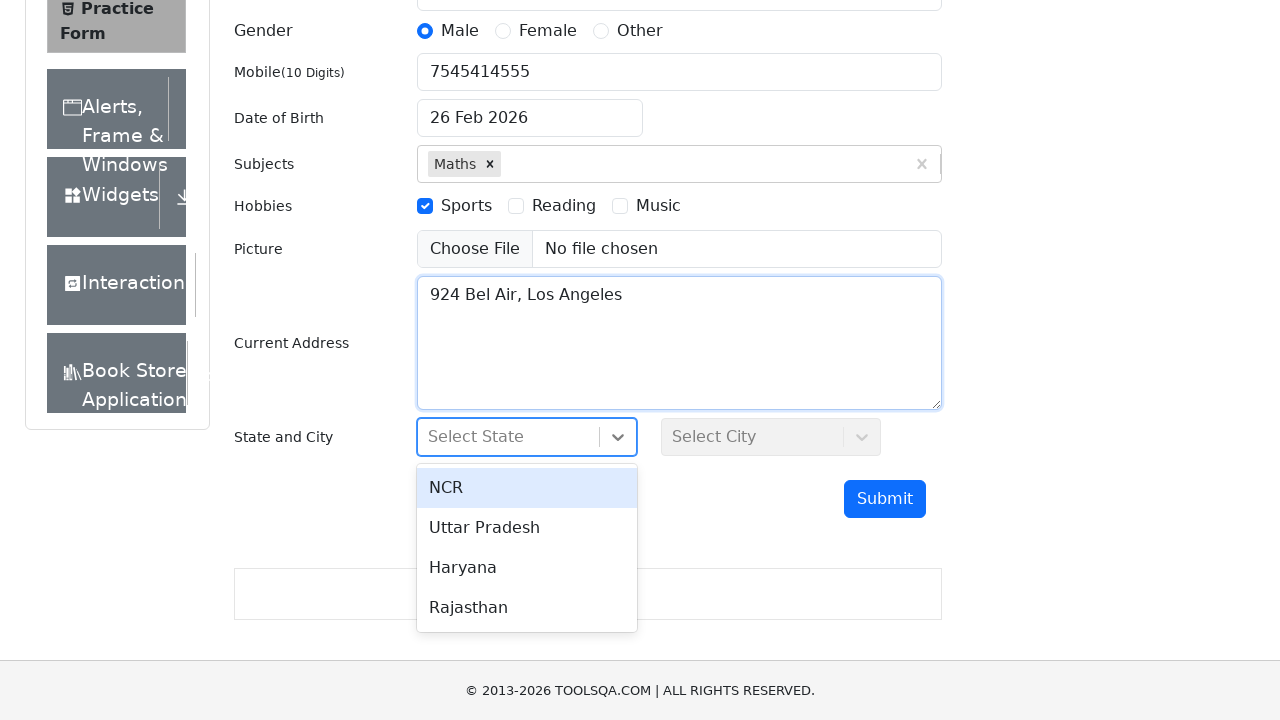

Typed 'Uttar Pradesh' in state dropdown on #react-select-3-input
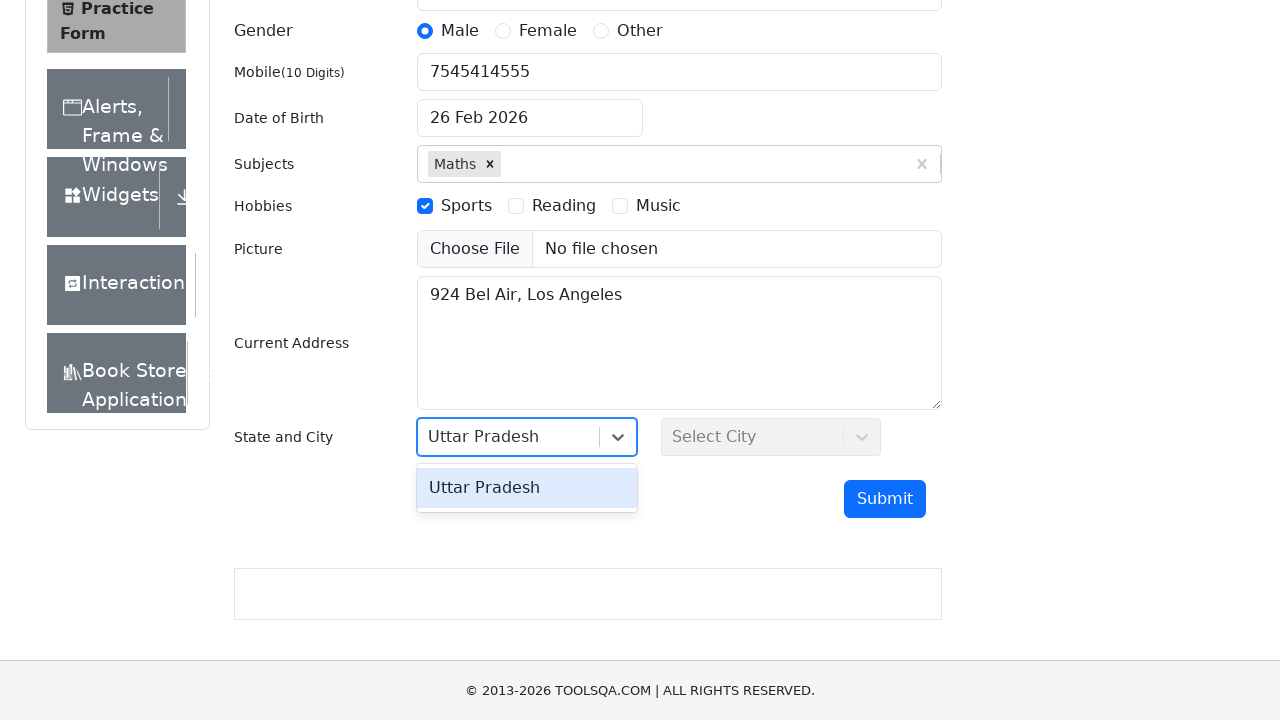

Pressed Enter to confirm 'Uttar Pradesh' state selection on #react-select-3-input
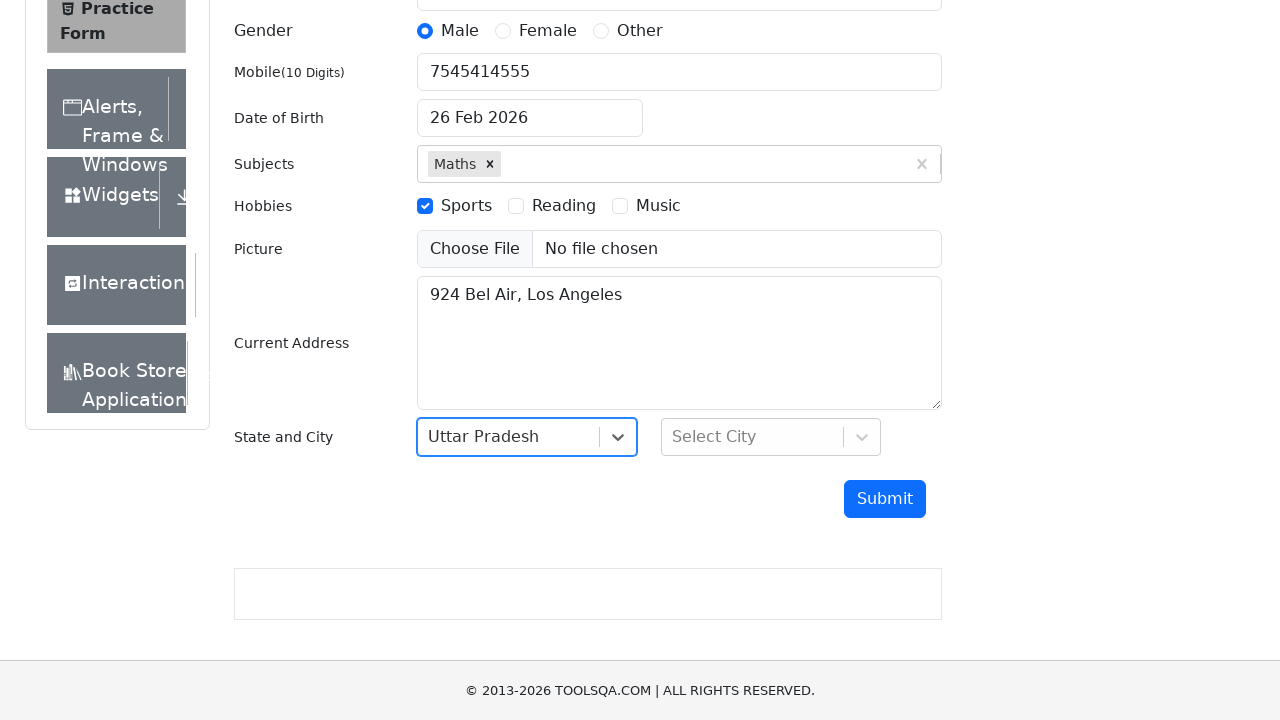

Clicked on city dropdown at (771, 437) on #city
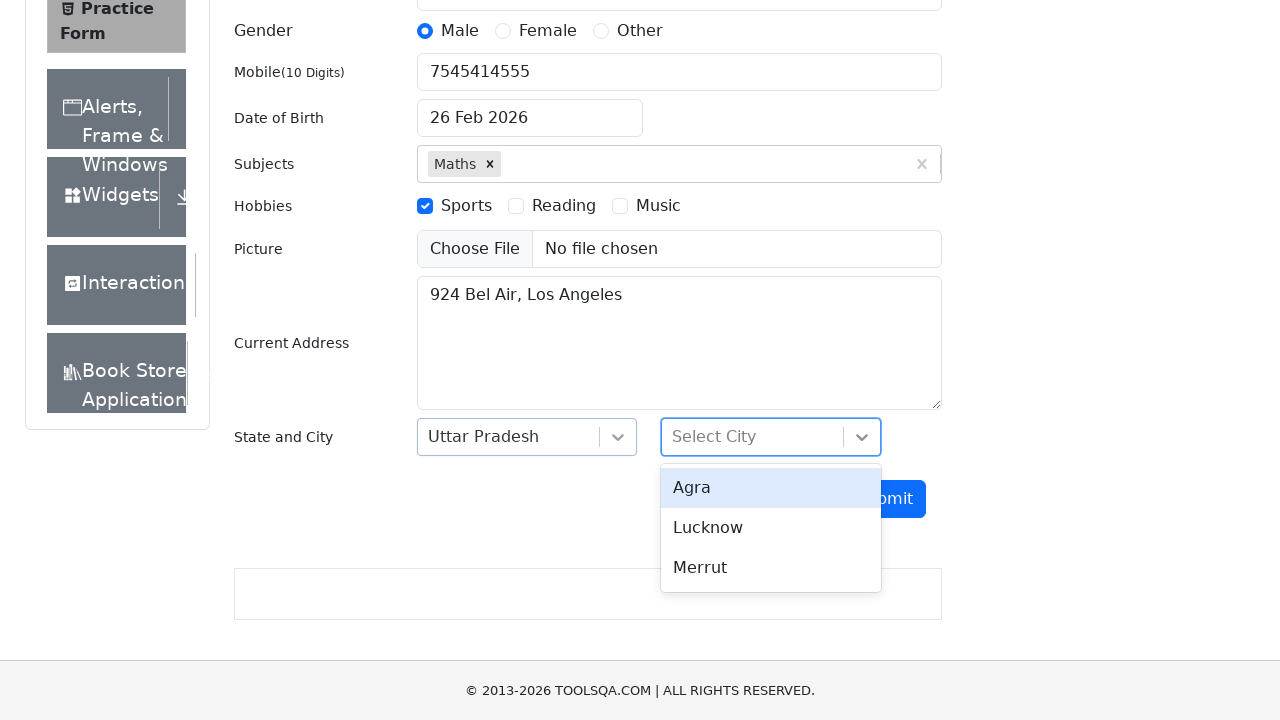

Typed 'Lucknow' in city dropdown on #react-select-4-input
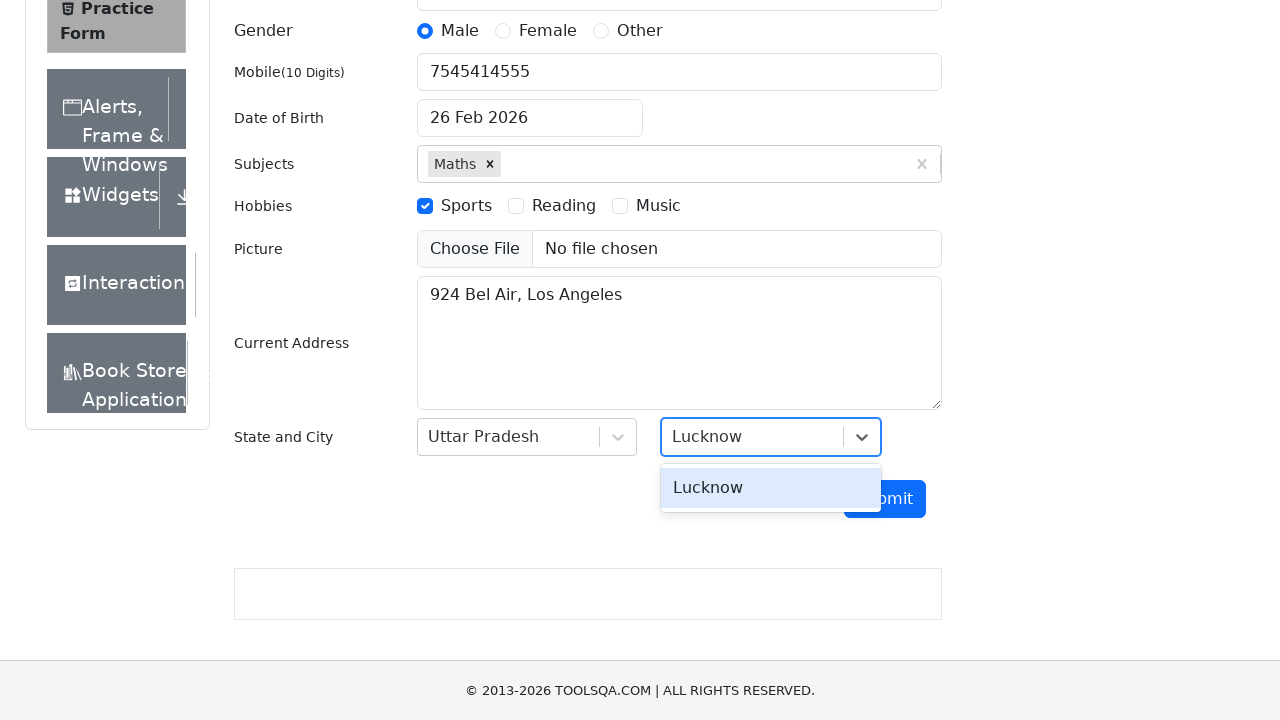

Pressed Enter to confirm 'Lucknow' city selection on #react-select-4-input
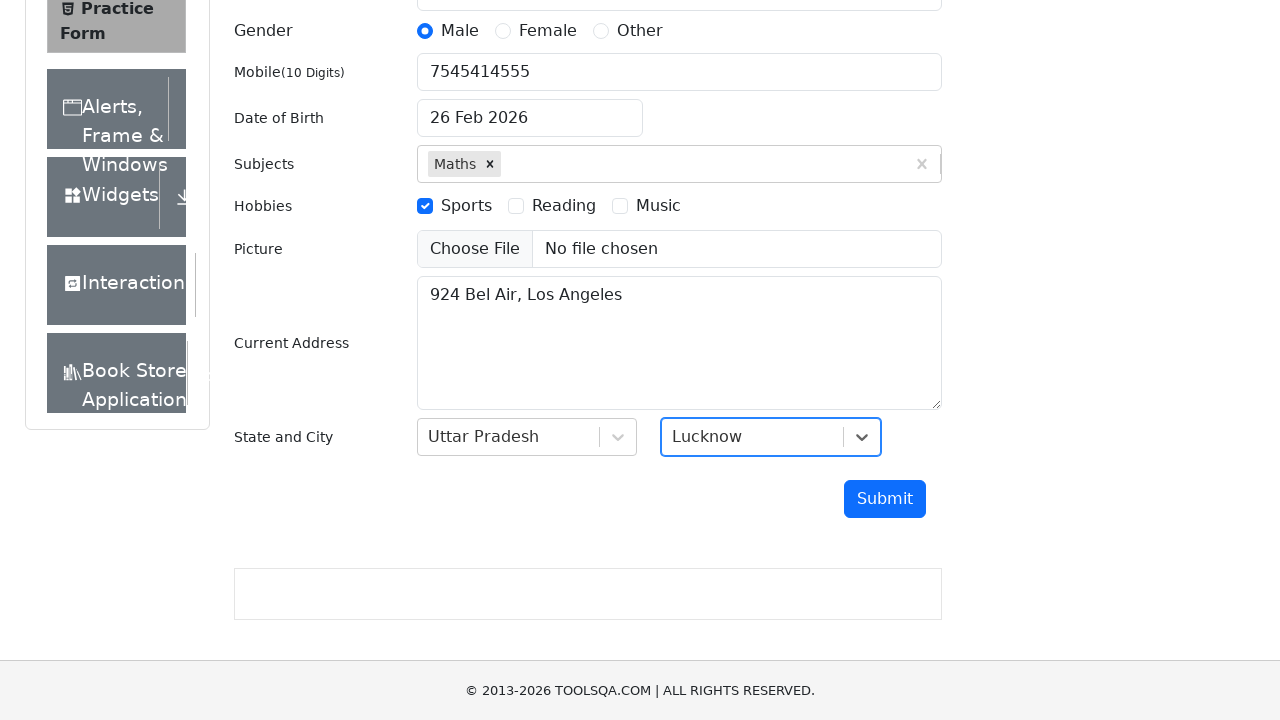

Clicked submit button to submit the registration form at (885, 499) on #submit
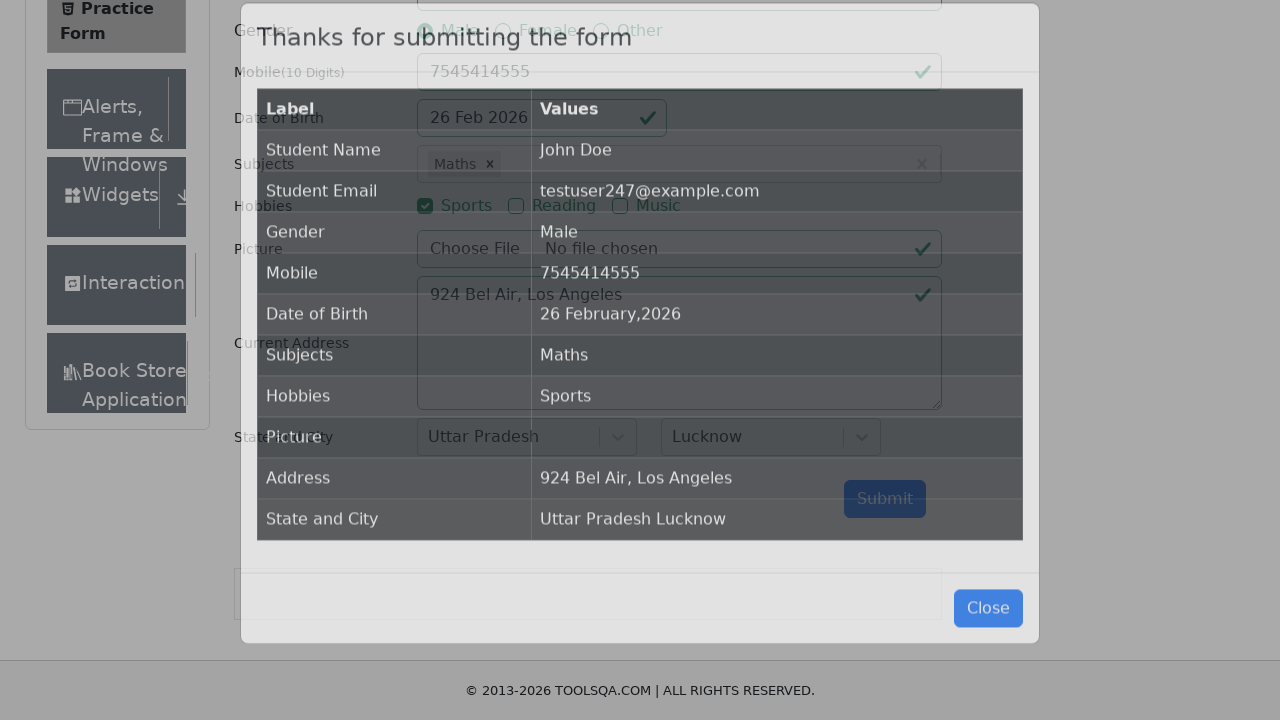

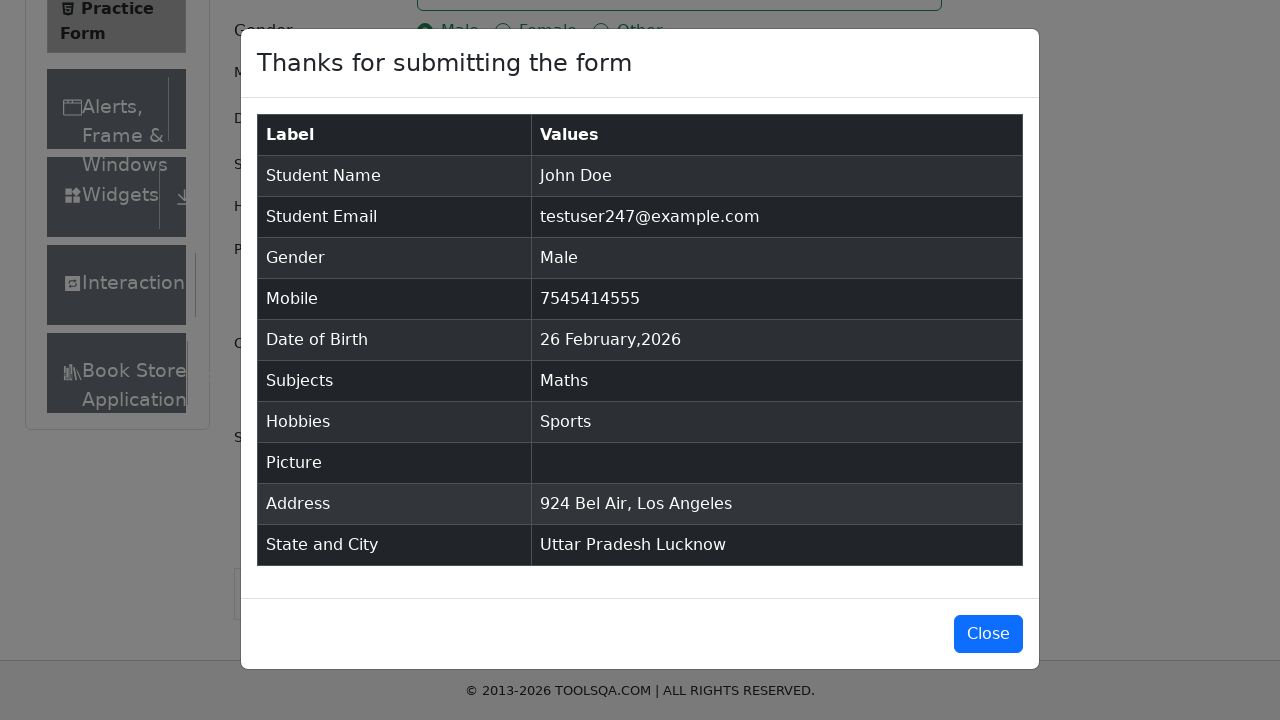